Navigates to an automation practice page and verifies that a product table is displayed with rows and columns

Starting URL: https://www.rahulshettyacademy.com/AutomationPractice/

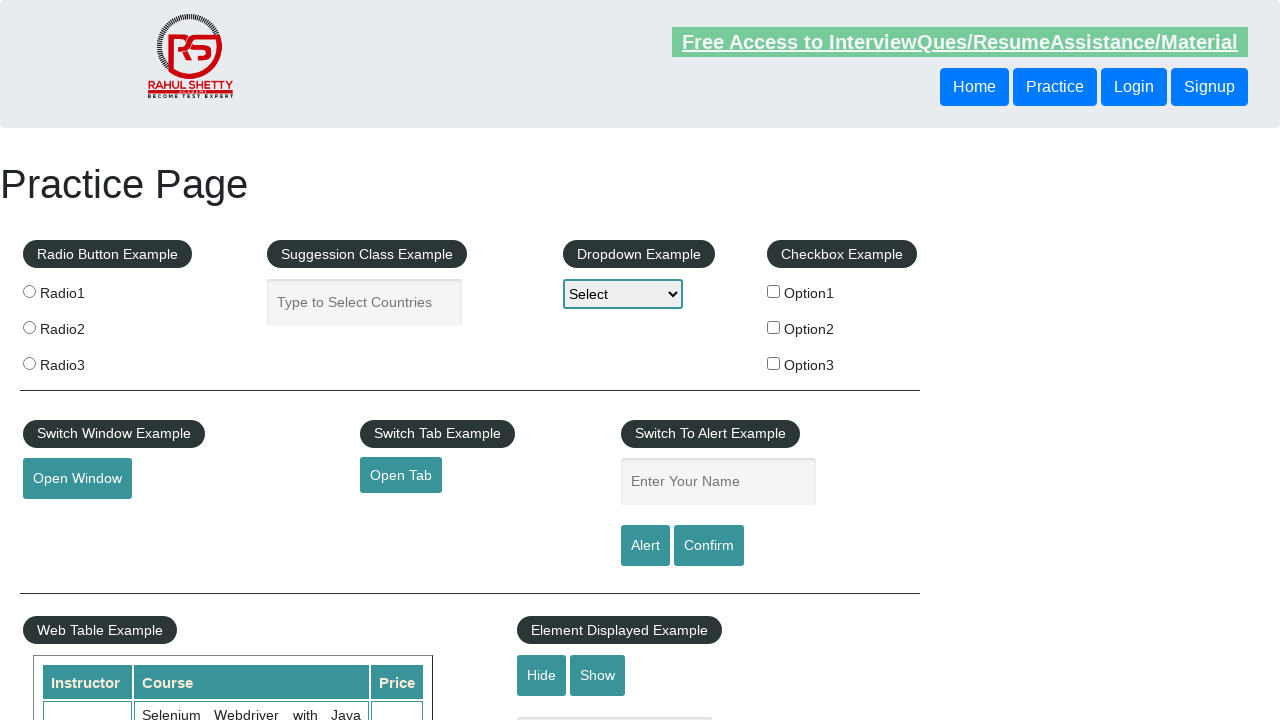

Product table became visible
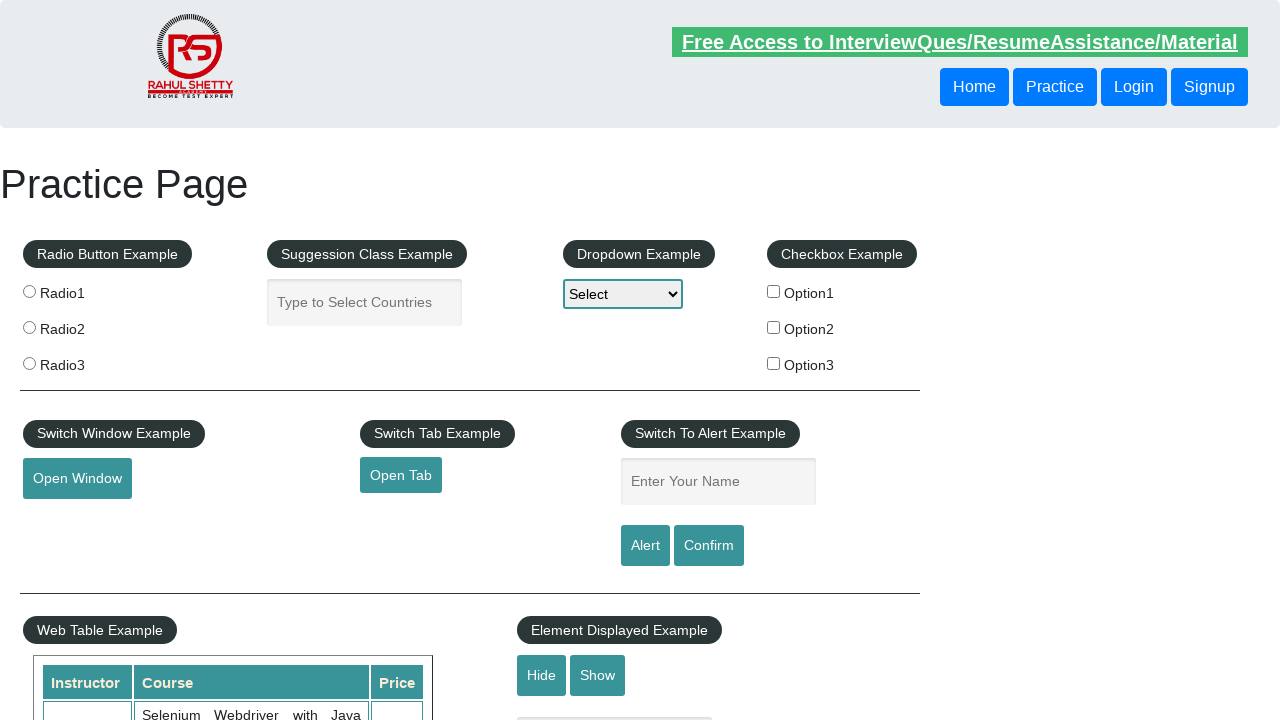

Table rows loaded successfully
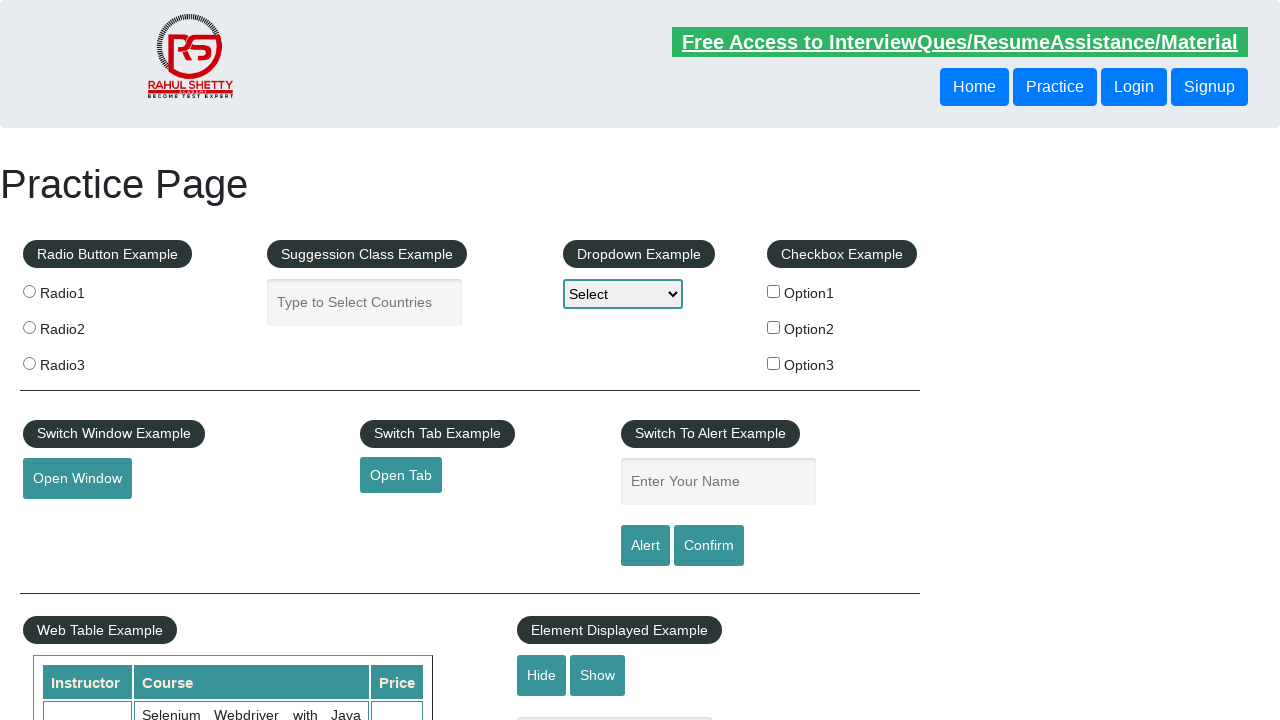

Table column headers are present
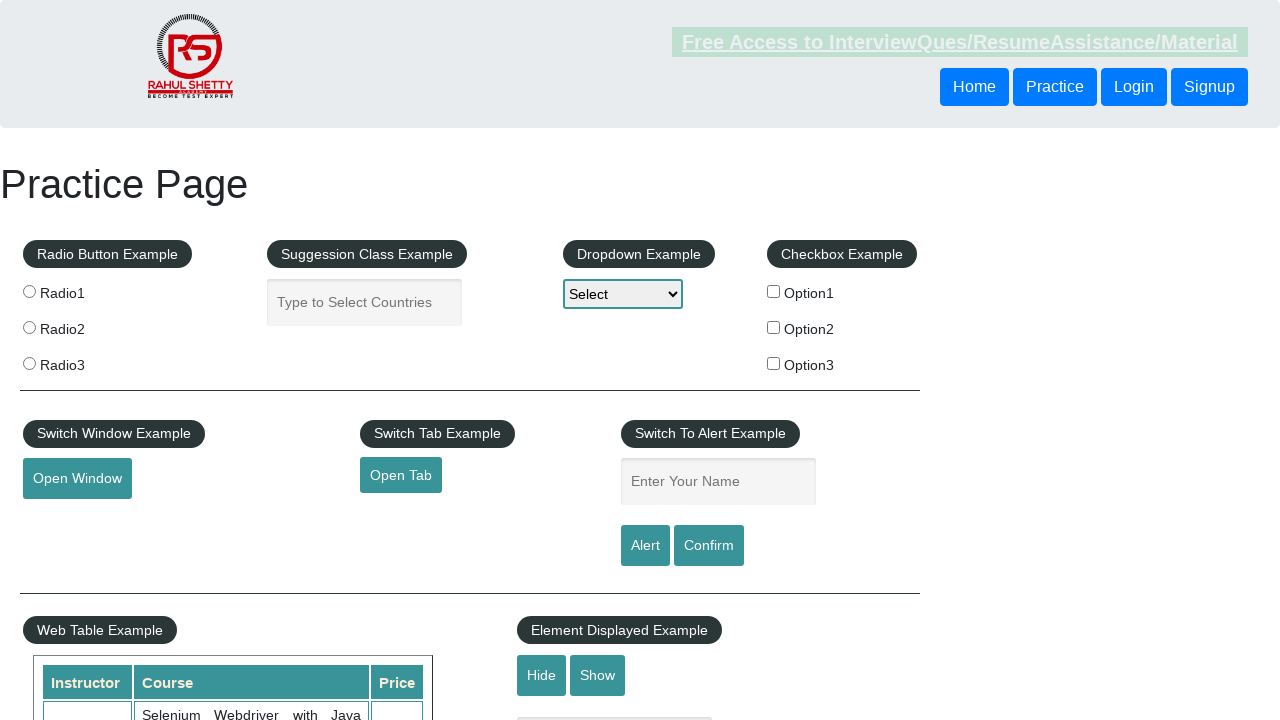

Data row 3 with table cells verified
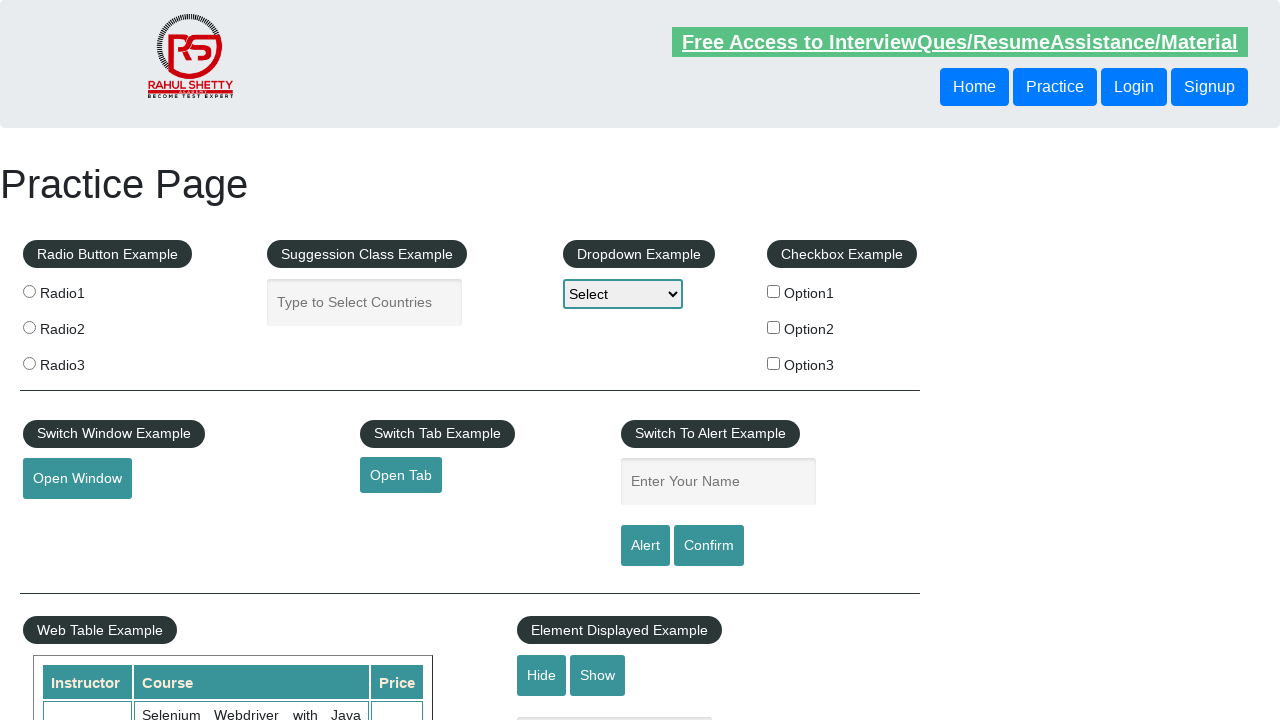

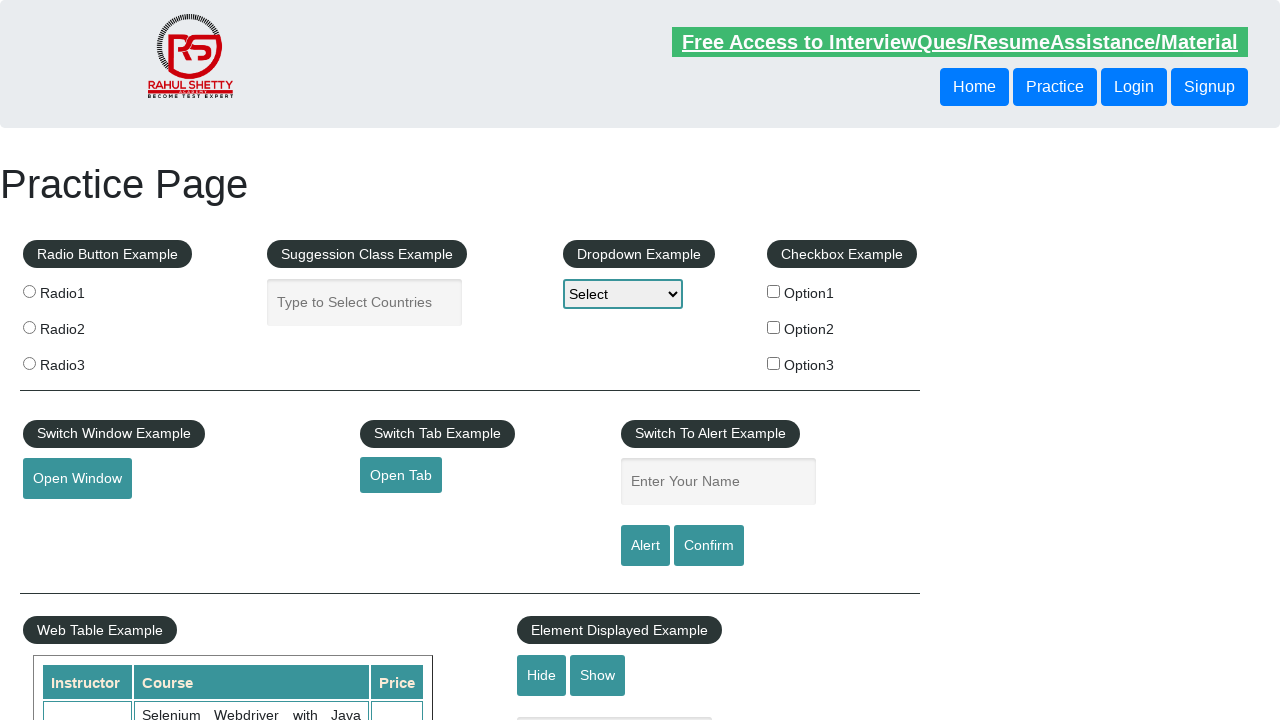